Tests notification messages by clicking to trigger notifications and verifying successful action message appears

Starting URL: https://the-internet.herokuapp.com/

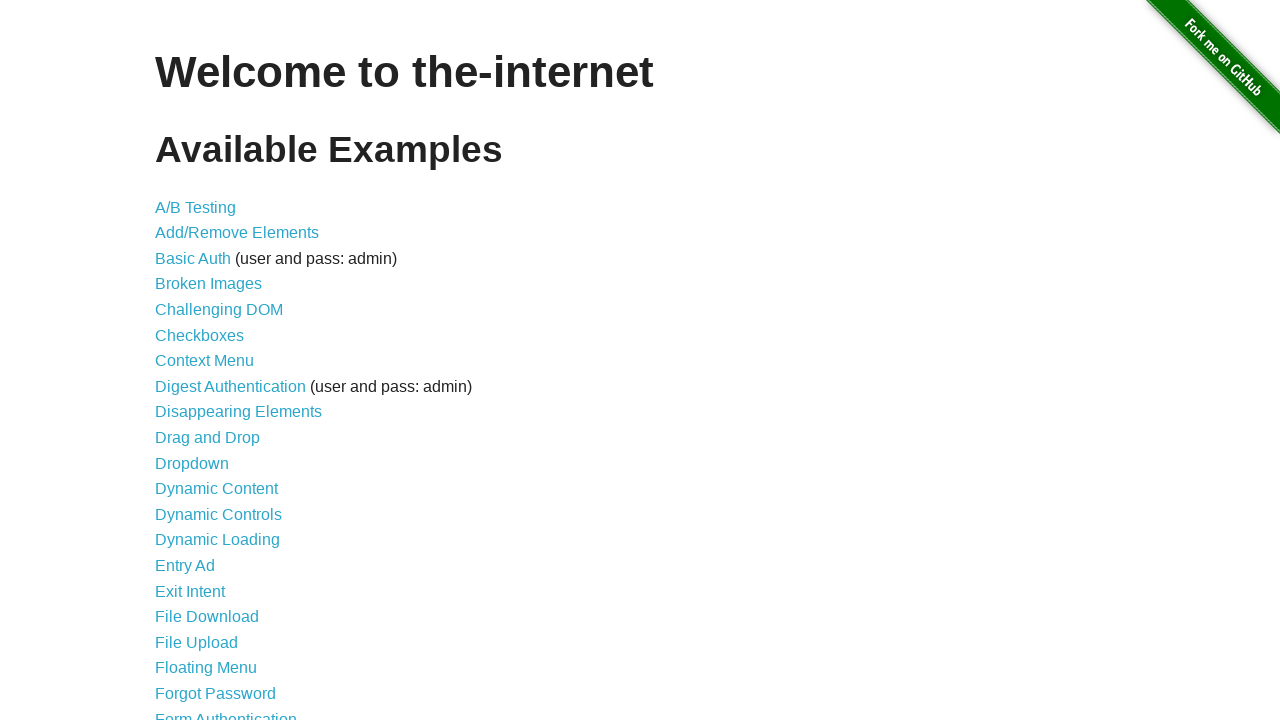

Clicked on Notification Message link at (234, 420) on a[href='/notification_message']
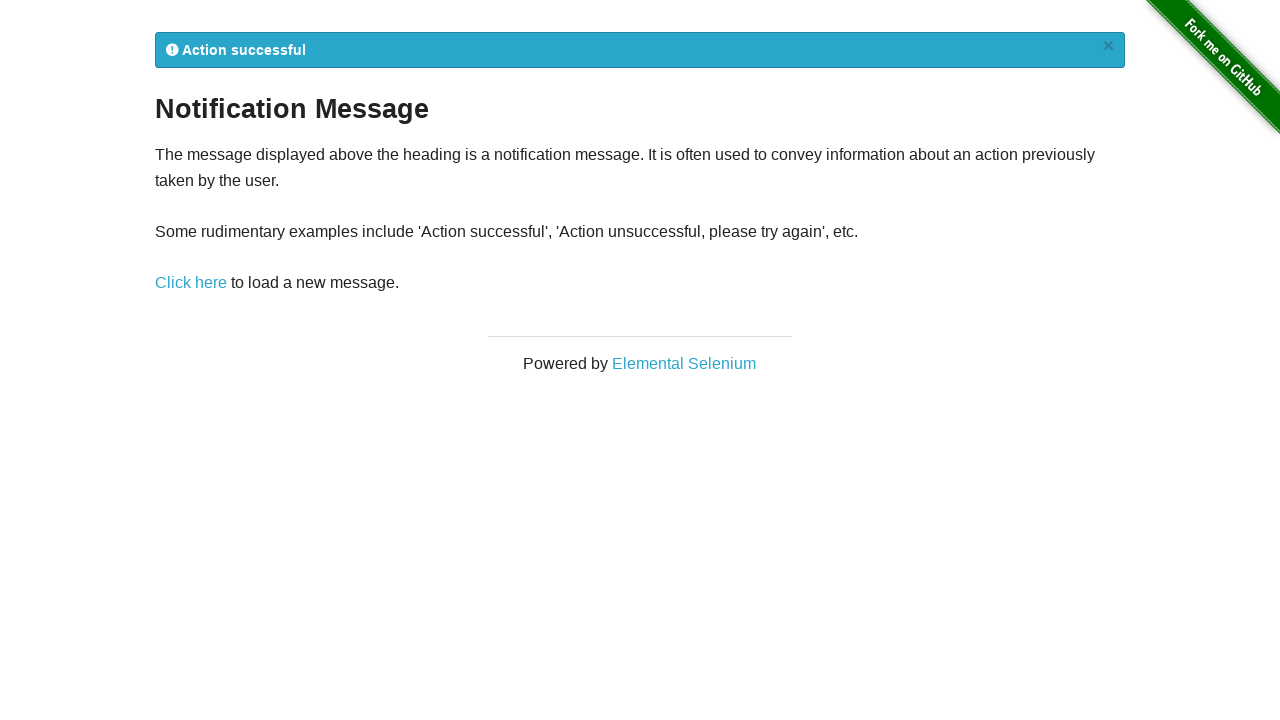

Located notification message element
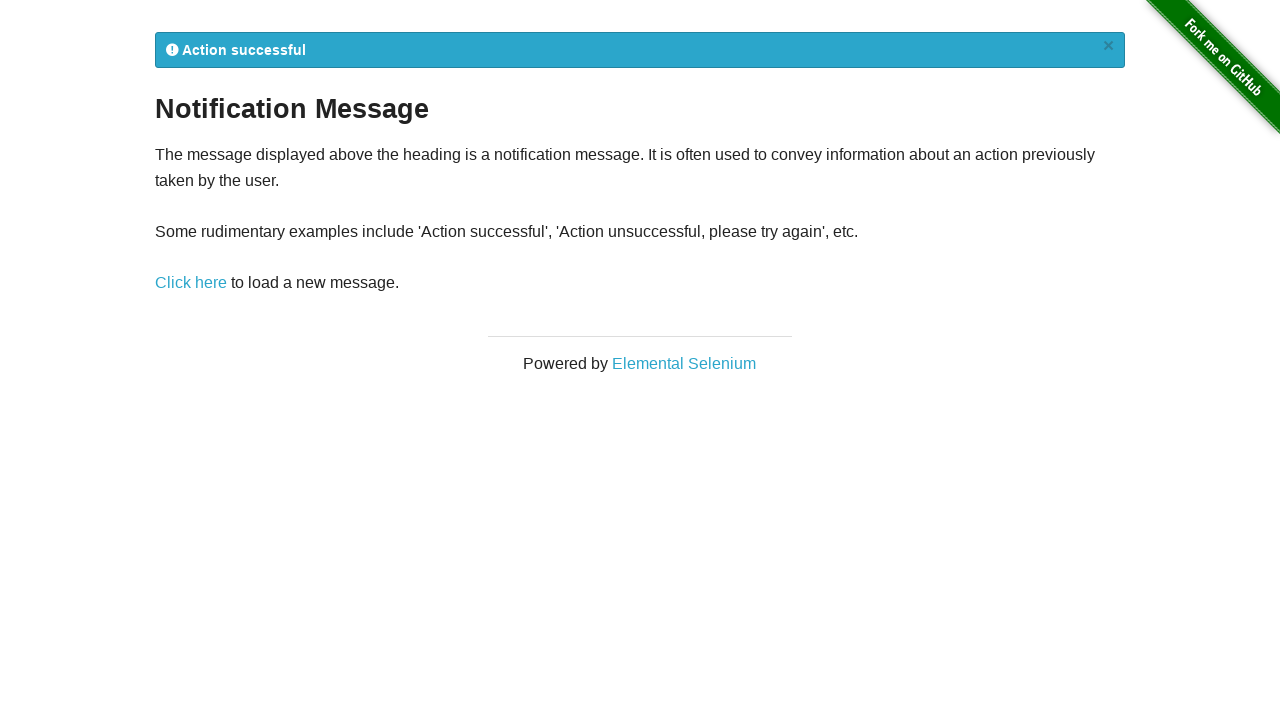

Located 'Click here' button
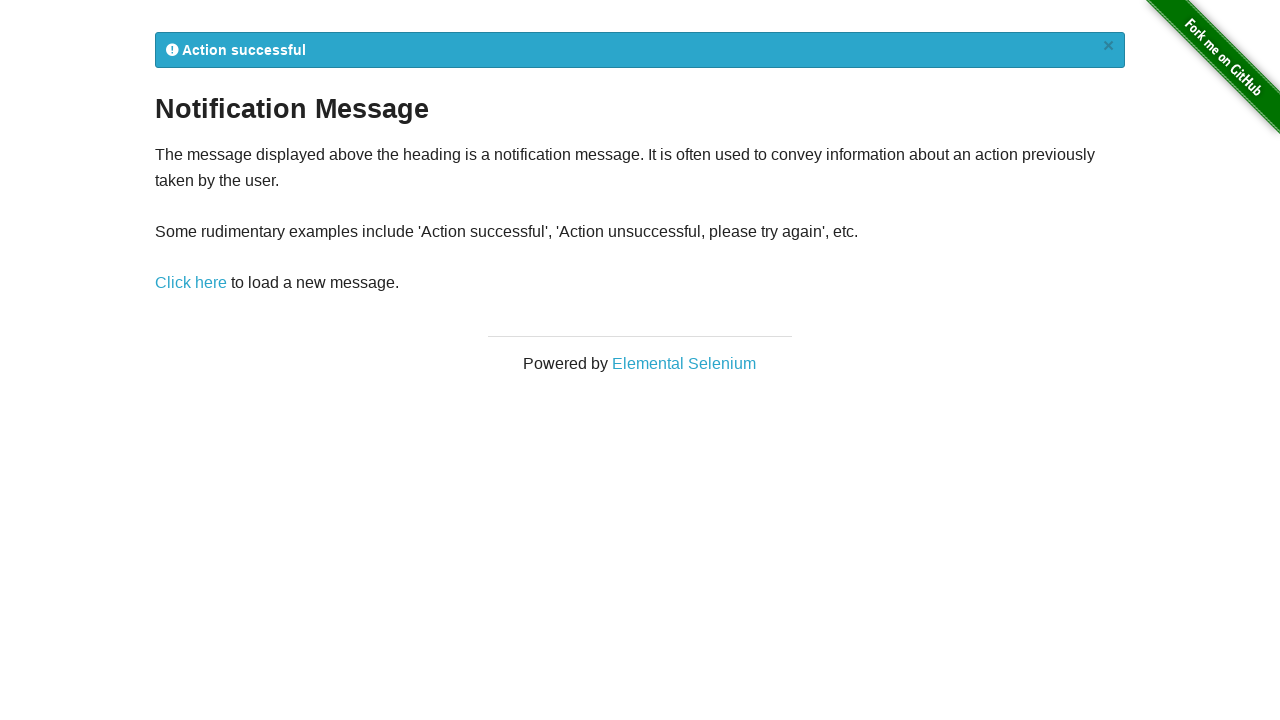

Retrieved notification text: Action successful
            ×
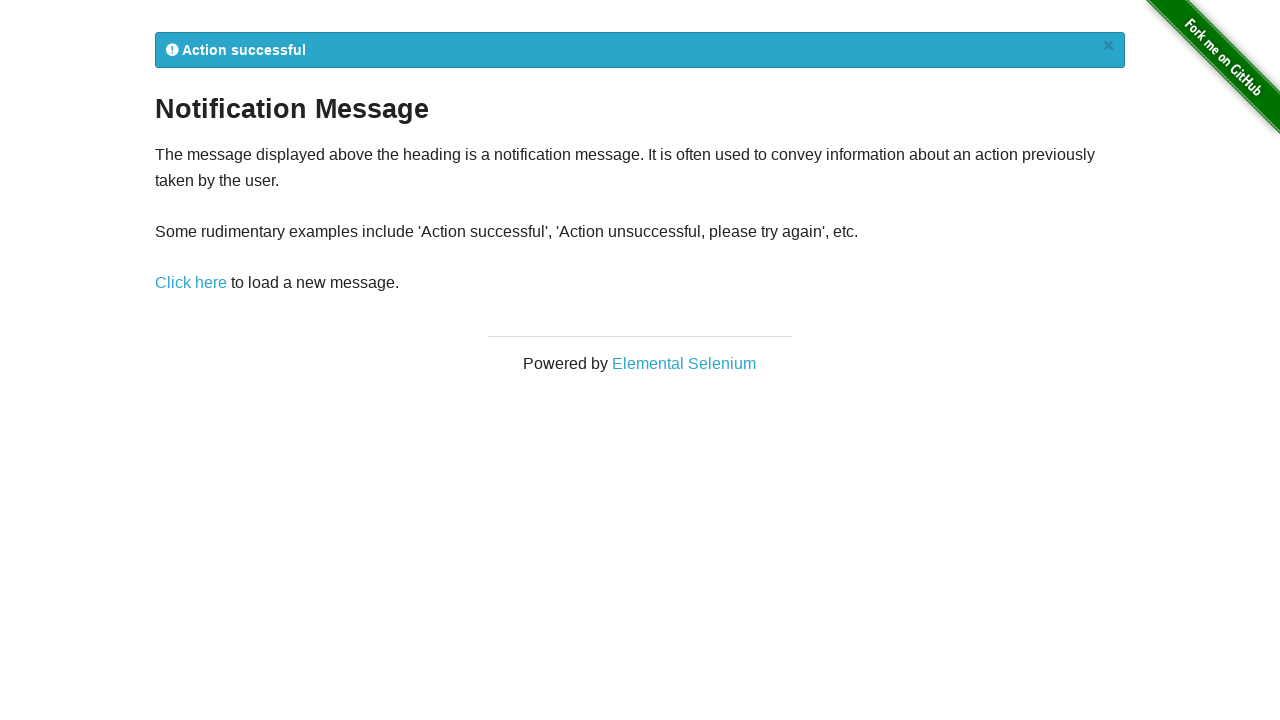

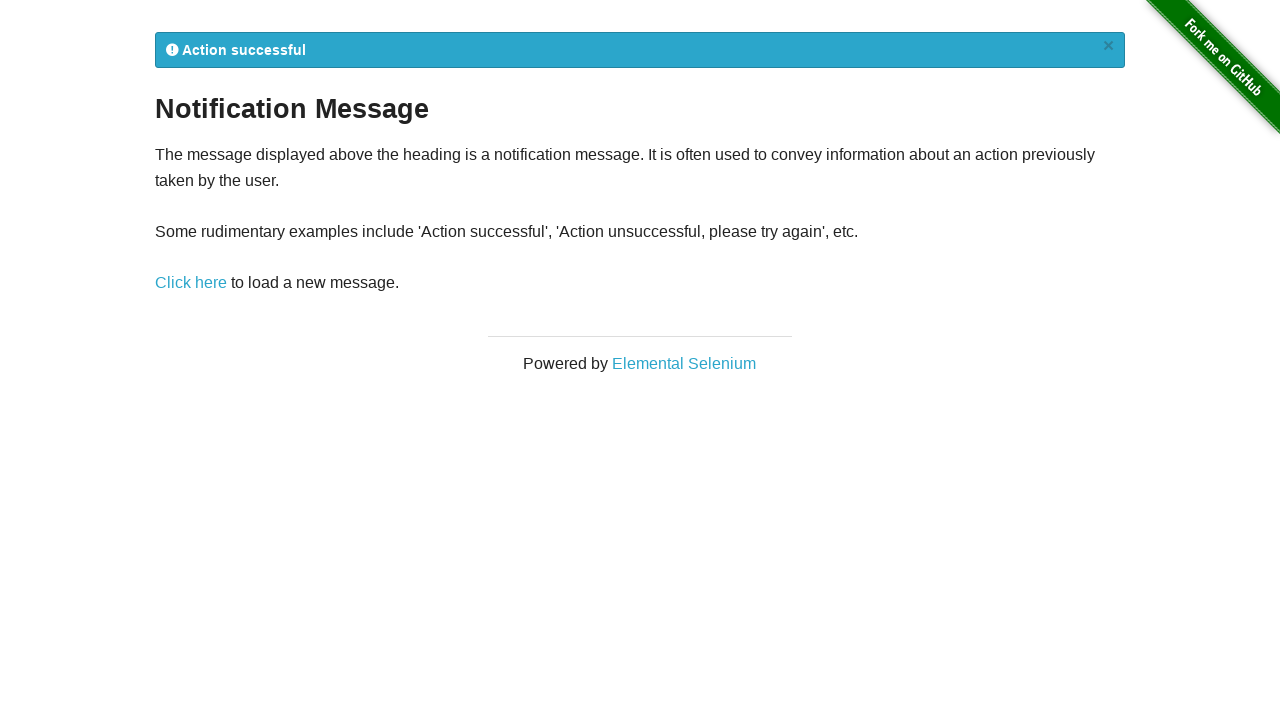